Tests dropdown selection by iterating through all options and selecting a specific value ("Goa") when found

Starting URL: https://freelance-learn-automation.vercel.app/signup

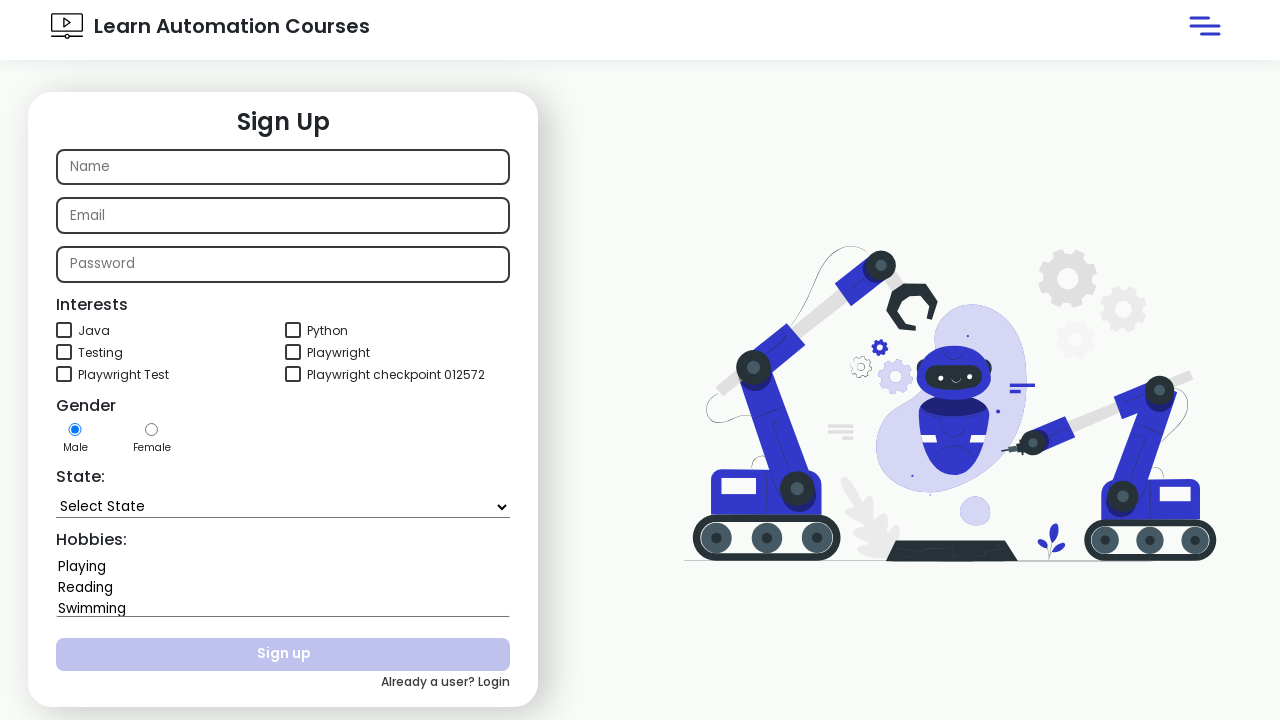

Selected 'Bihar' from state dropdown on #state
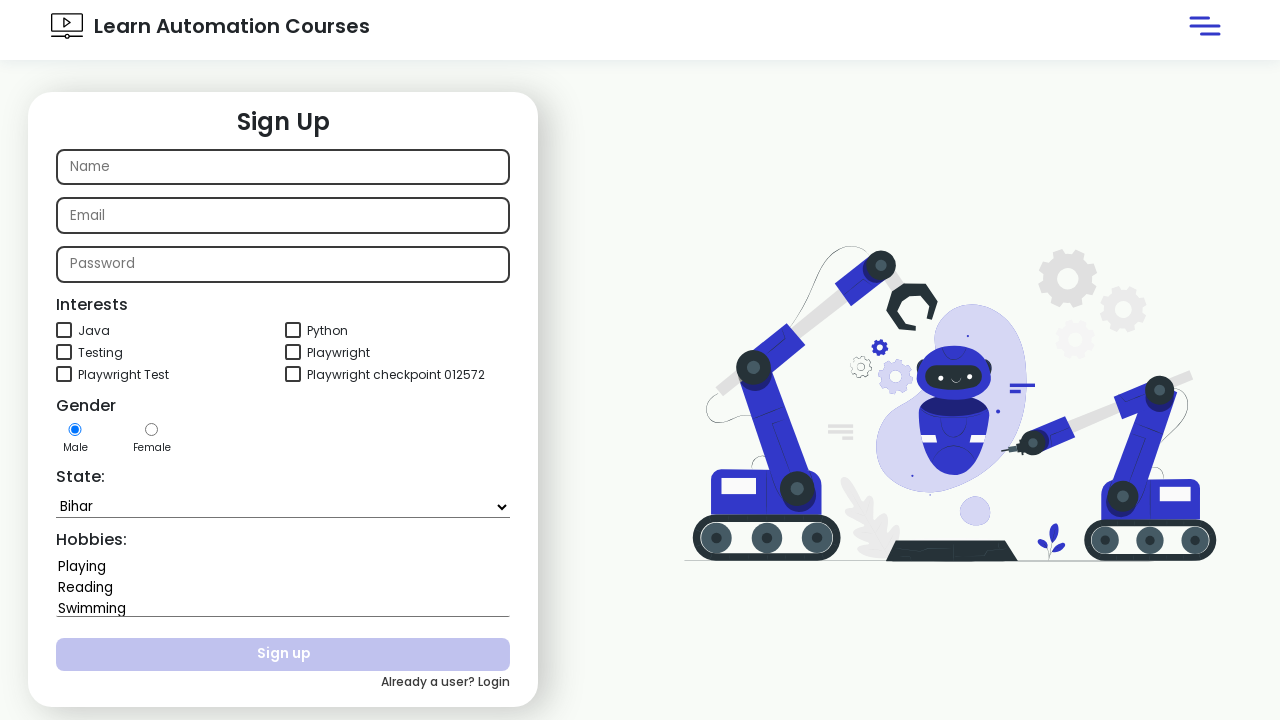

Located state dropdown element
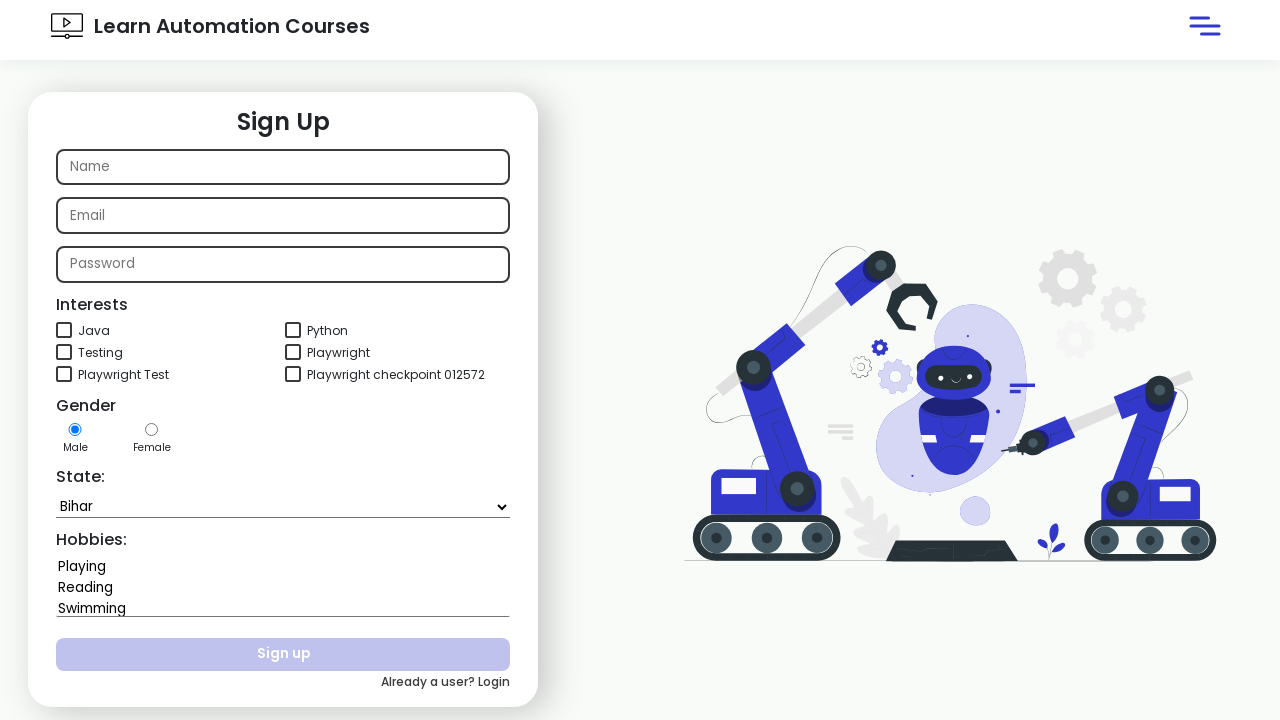

Retrieved all dropdown options
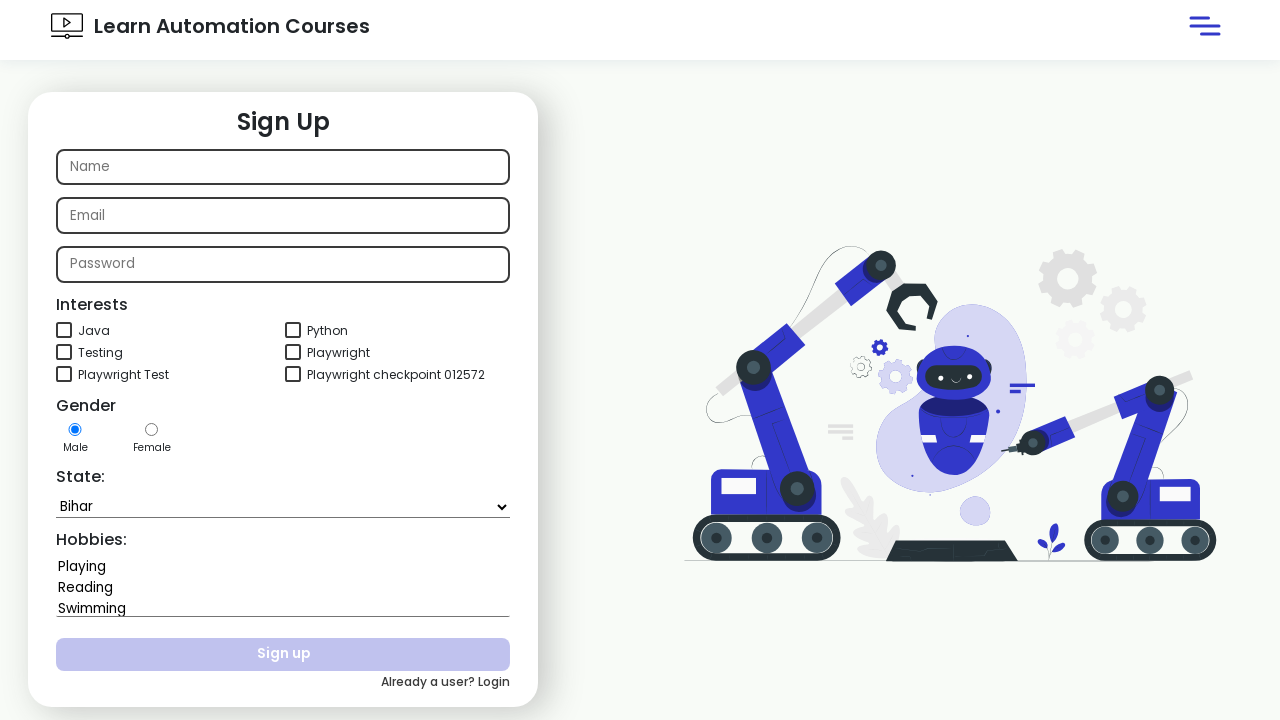

Checked dropdown option with text content: Select State
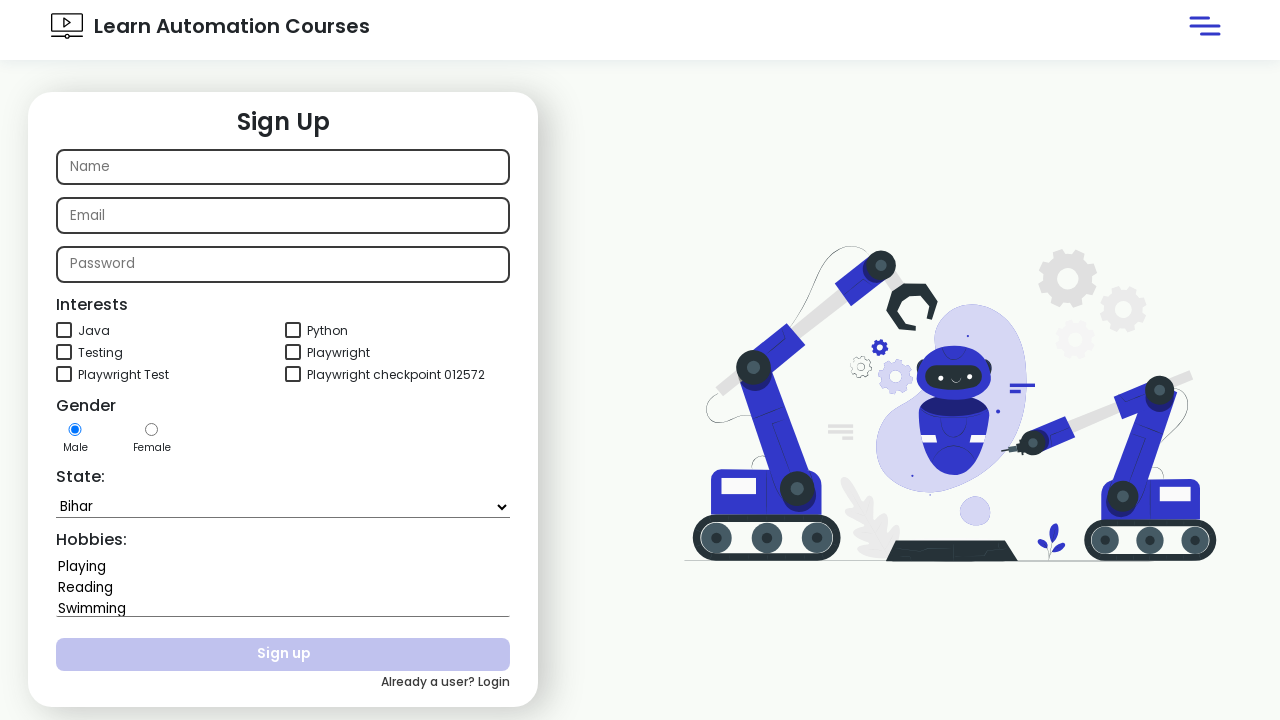

Checked dropdown option with text content: Andhra Pradesh
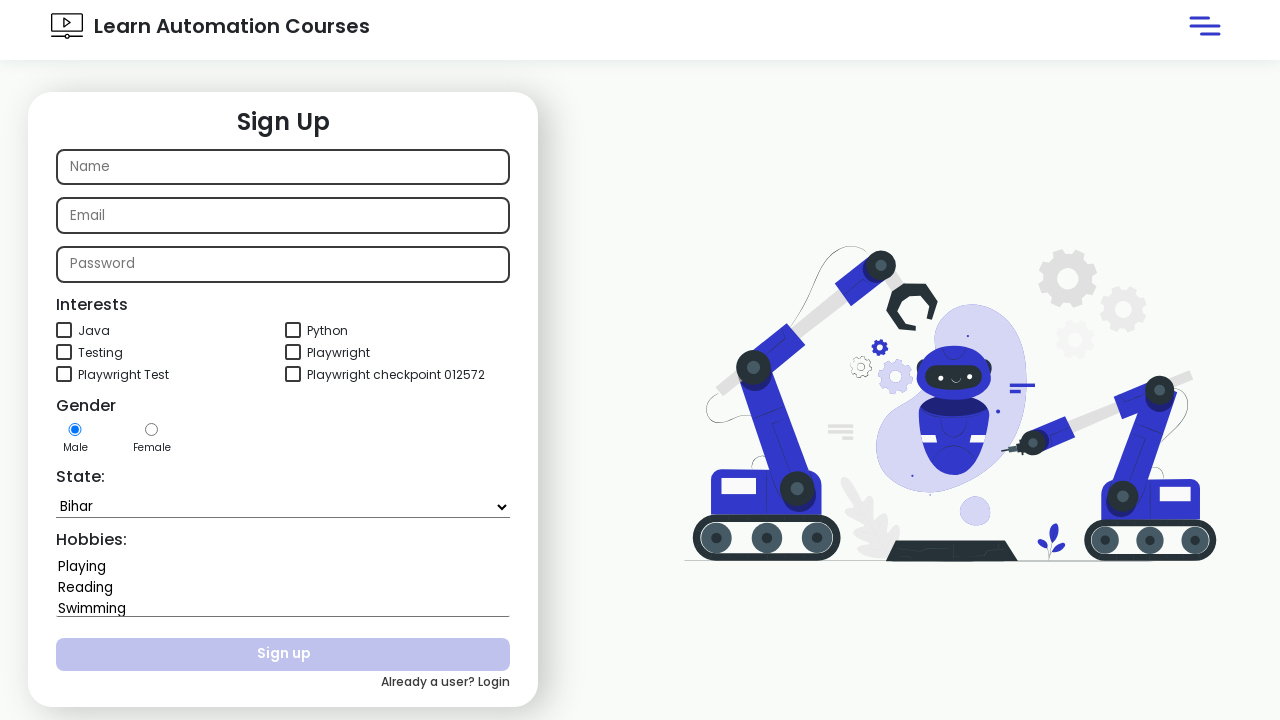

Checked dropdown option with text content: Arunachal Pradesh
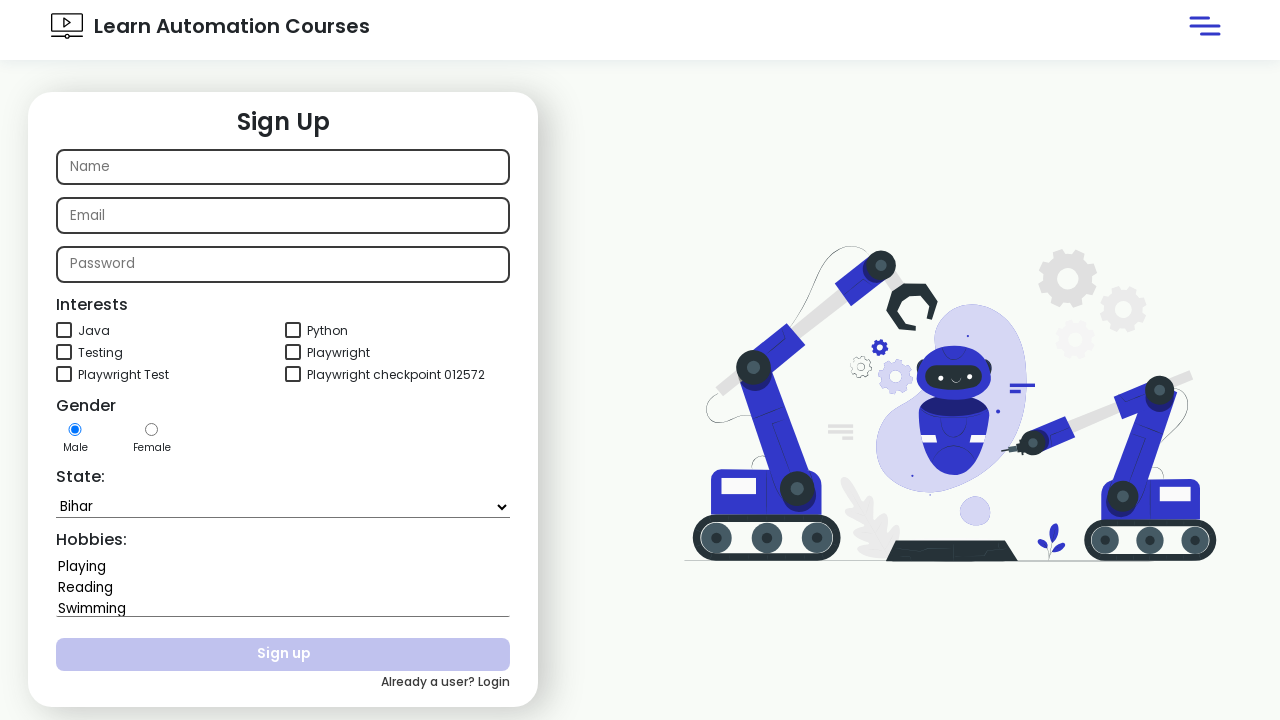

Checked dropdown option with text content: Assam
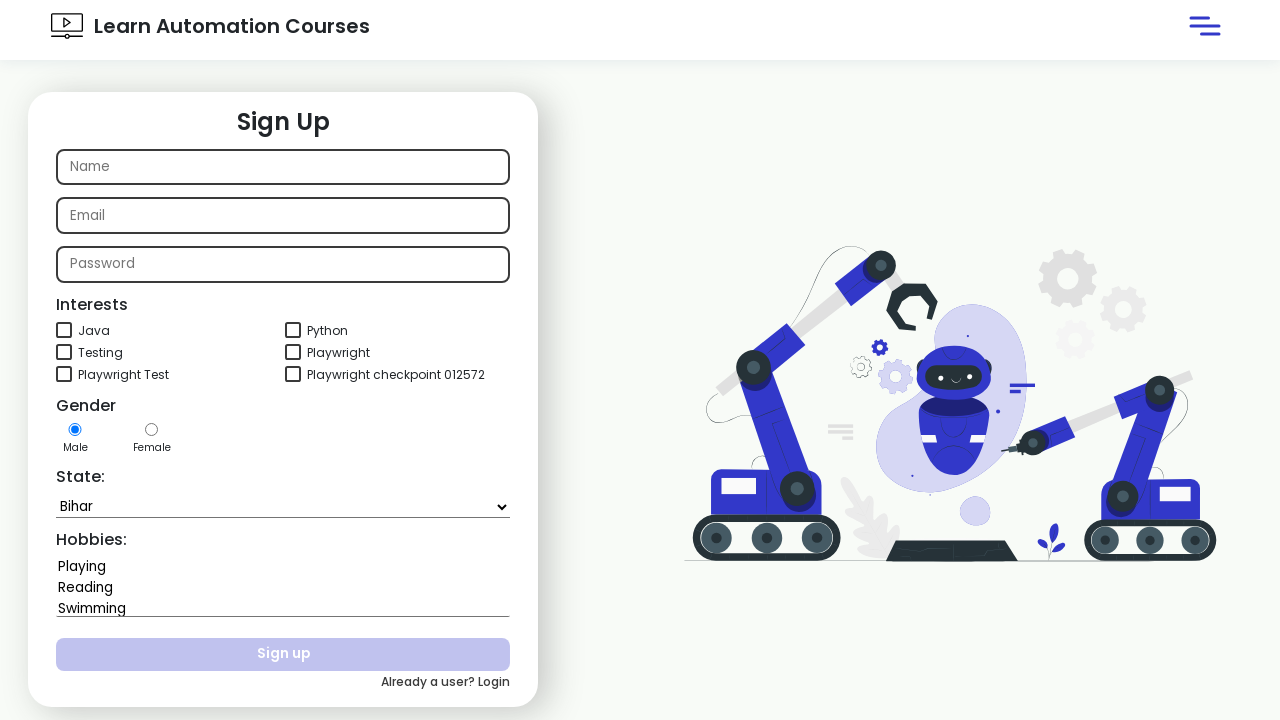

Checked dropdown option with text content: Bihar
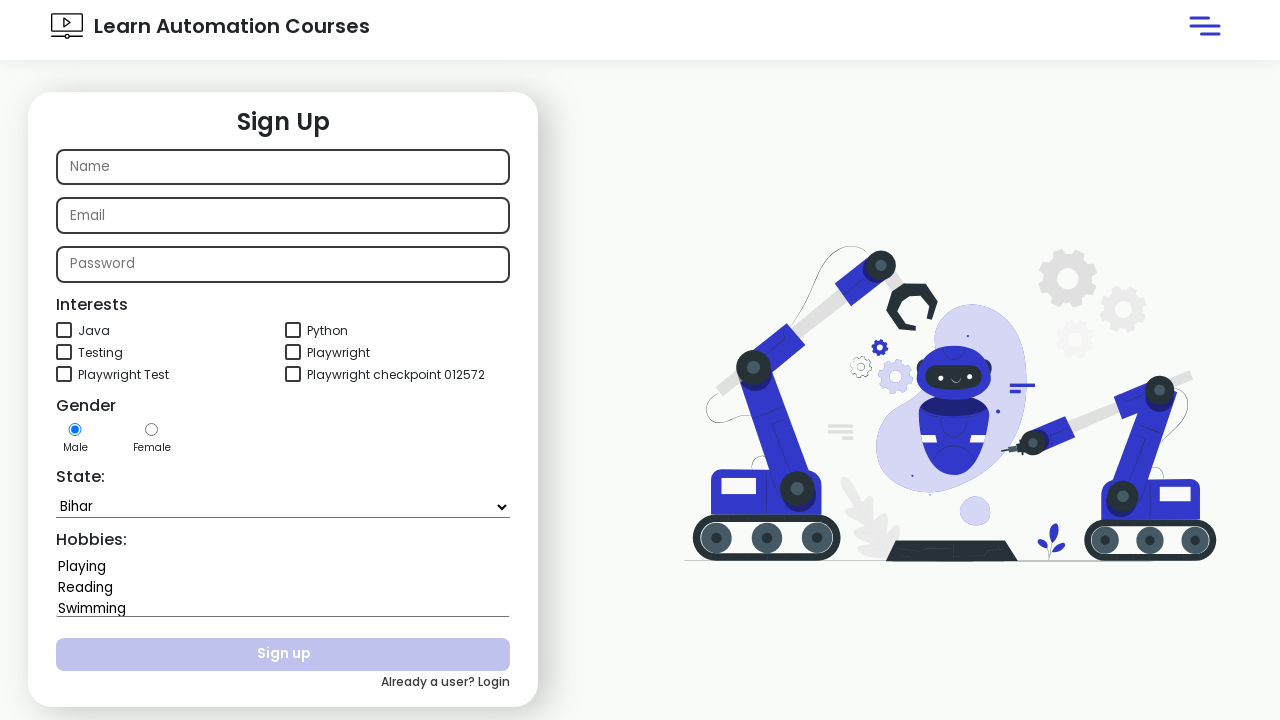

Checked dropdown option with text content: Chhattisgarh
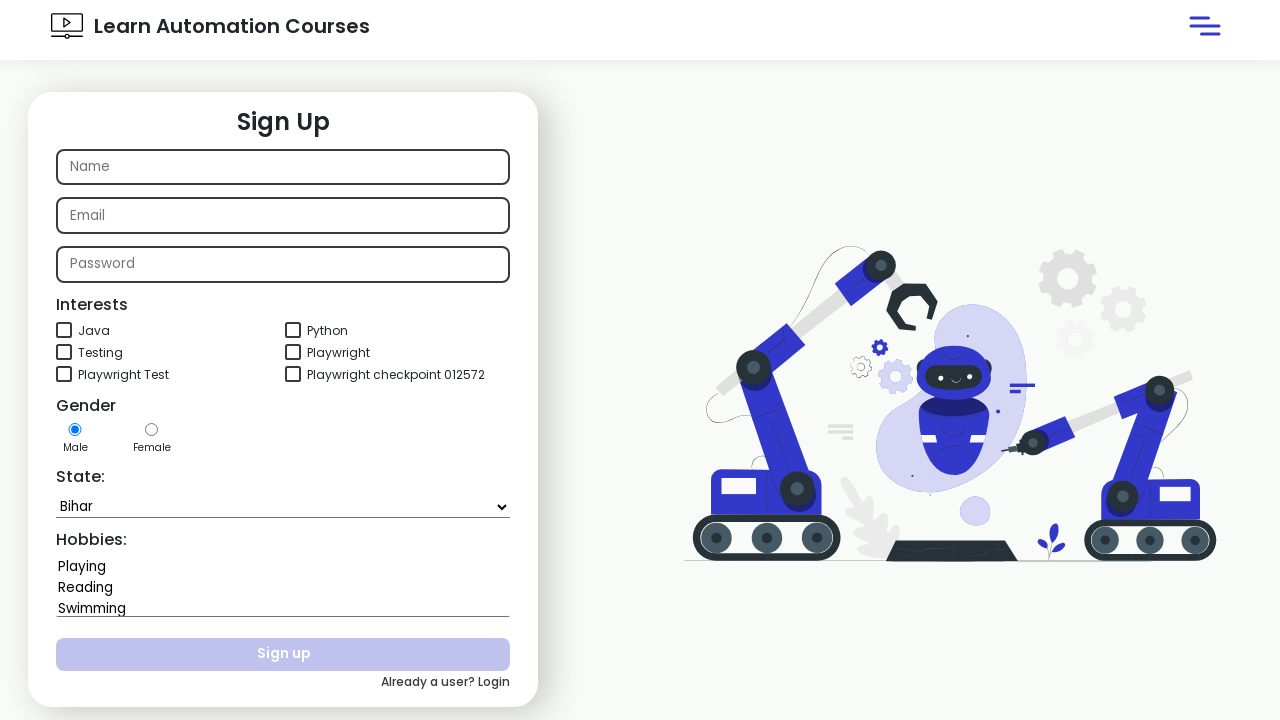

Checked dropdown option with text content: Goa
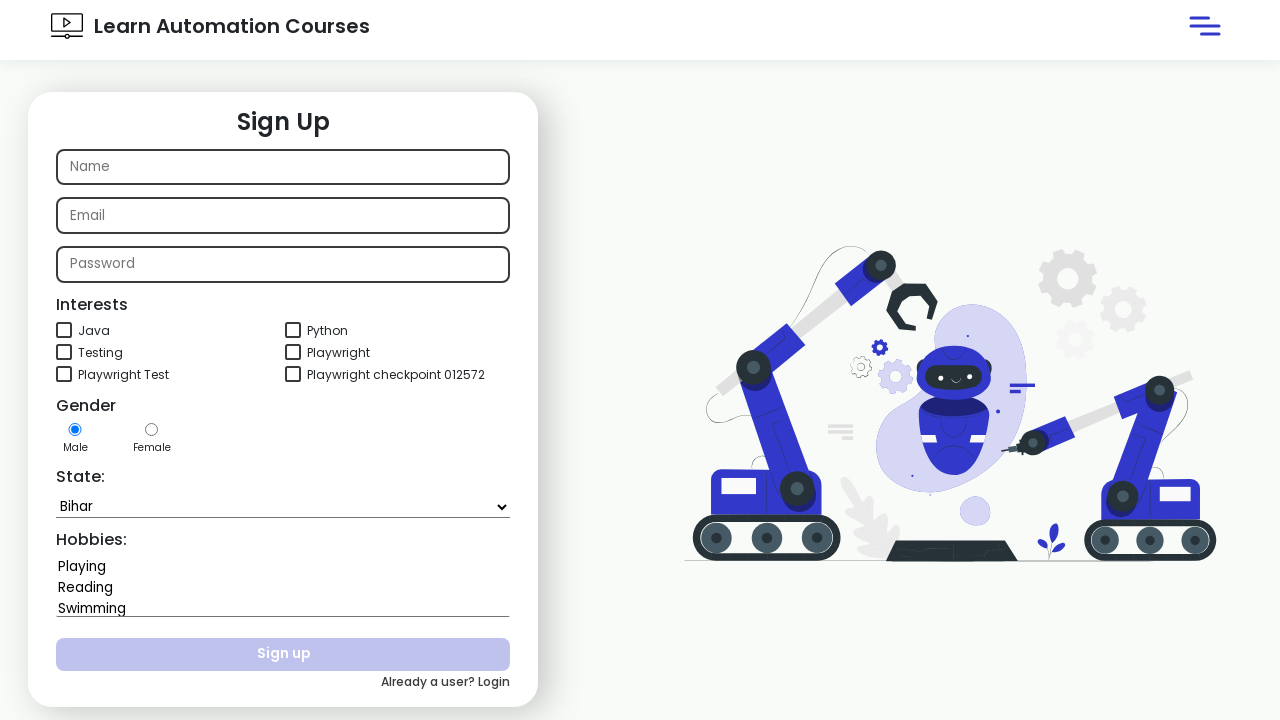

Found and selected 'Goa' from dropdown options on #state
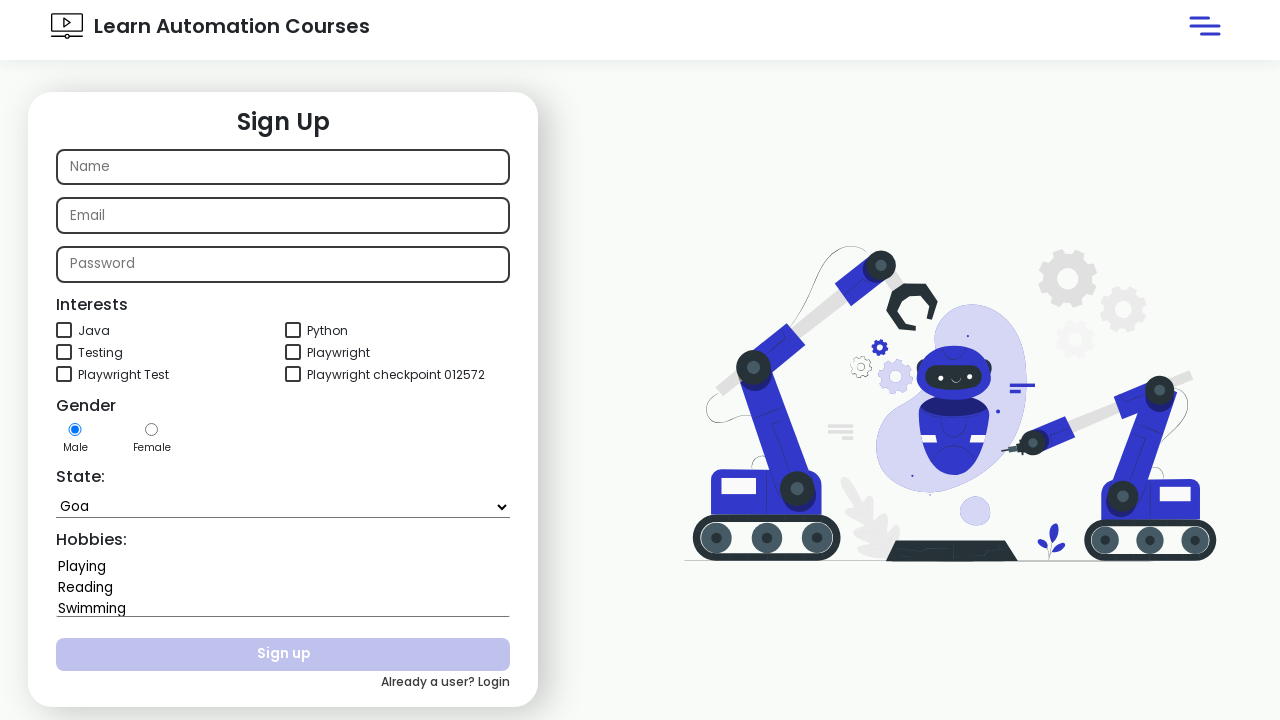

Verified that 'Goa' was successfully found and selected
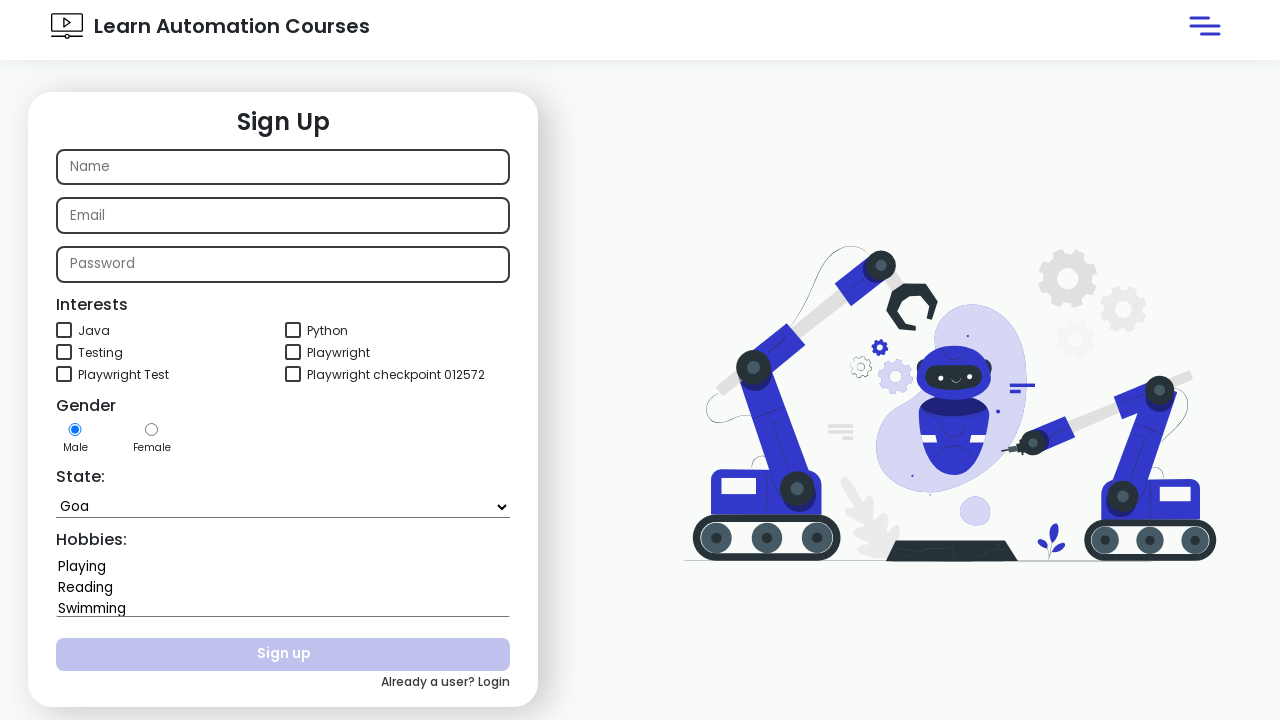

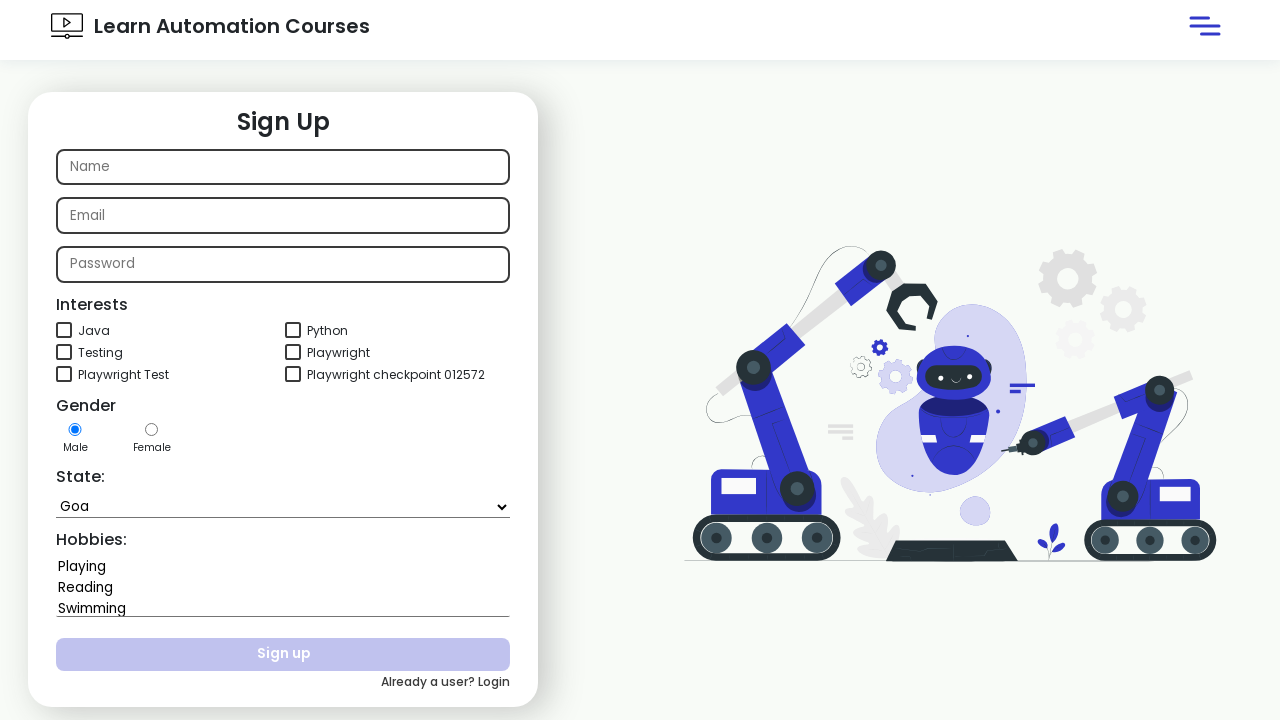